Tests form interaction on a blog page by filling multiple input fields, clicking links, and waiting for a button to become enabled before clicking it

Starting URL: http://only-testing-blog.blogspot.in/2013/11/new-test.html

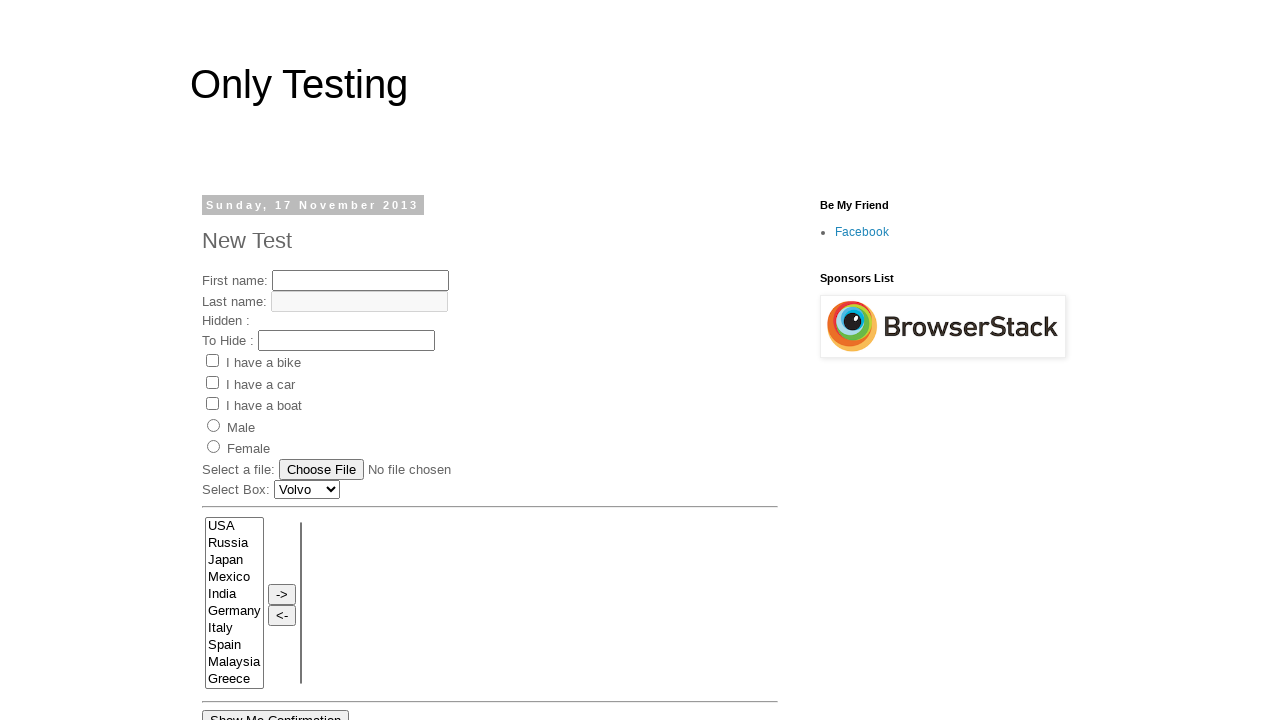

Navigated to blog test page
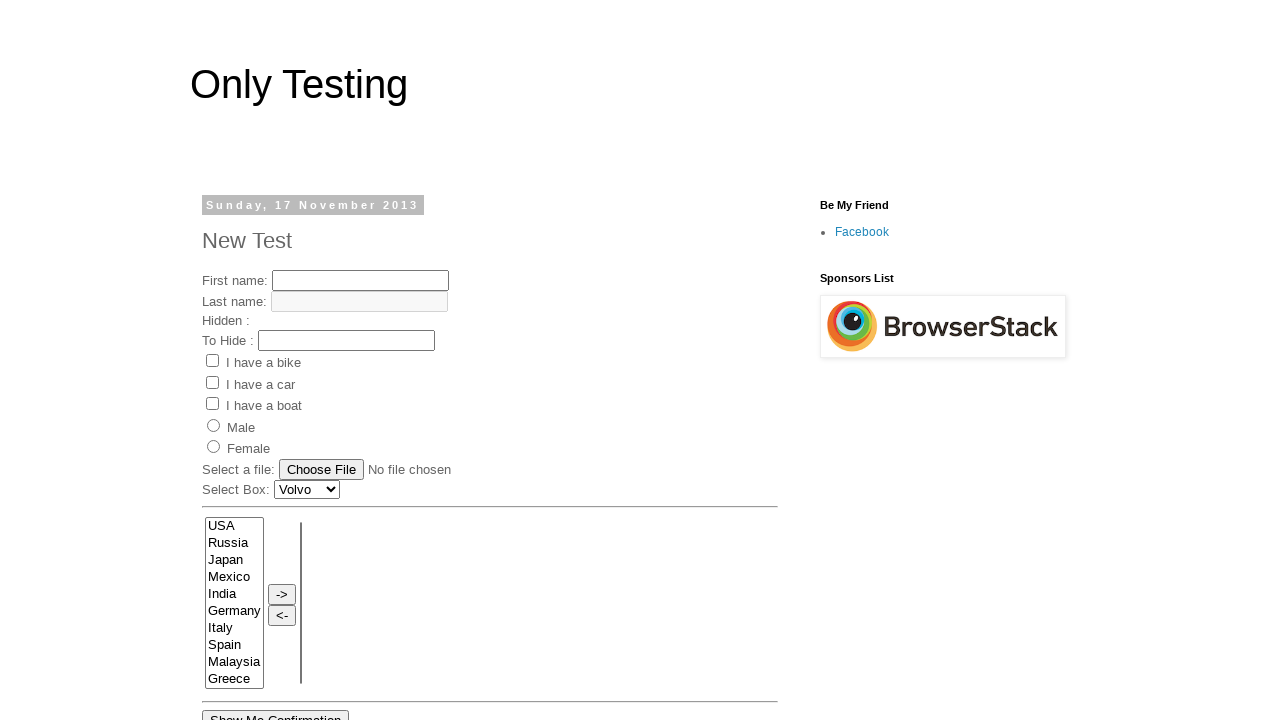

Filled first name field with 'My Name' using xpath on //input[@name='fname']
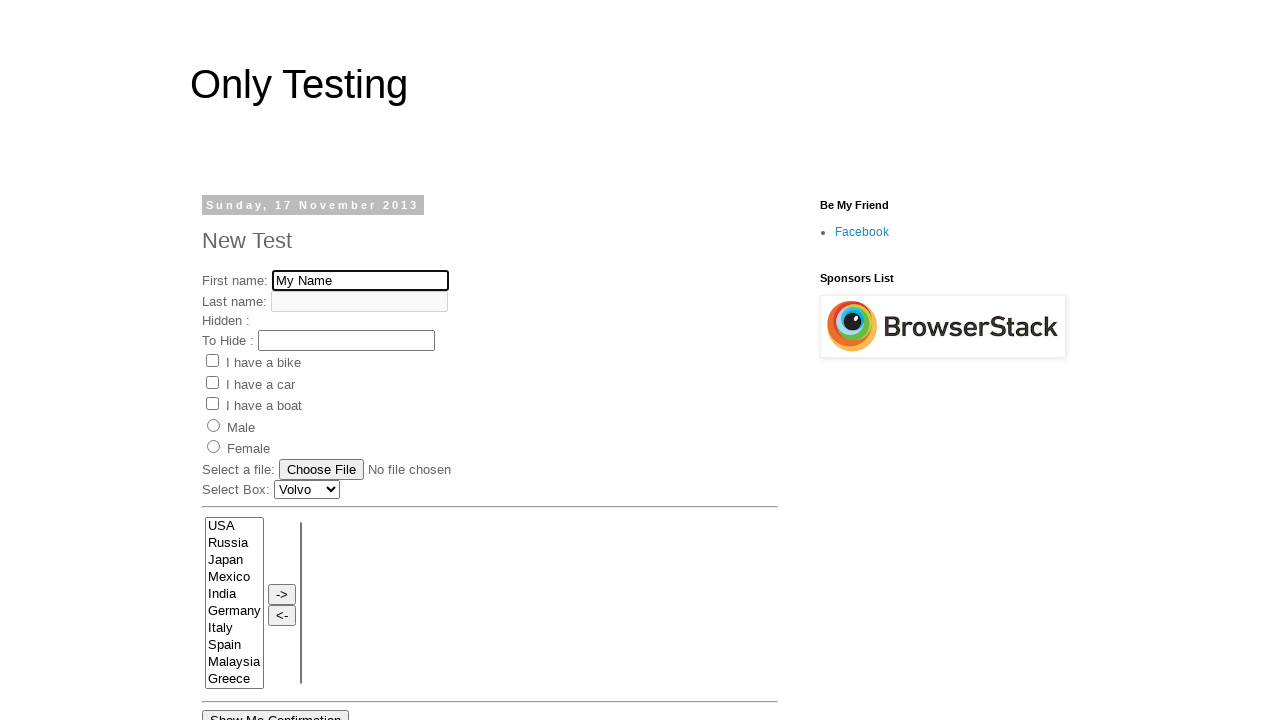

Filled hidden field with 'Hidden Name' using CSS selector on input[name='To Hide']
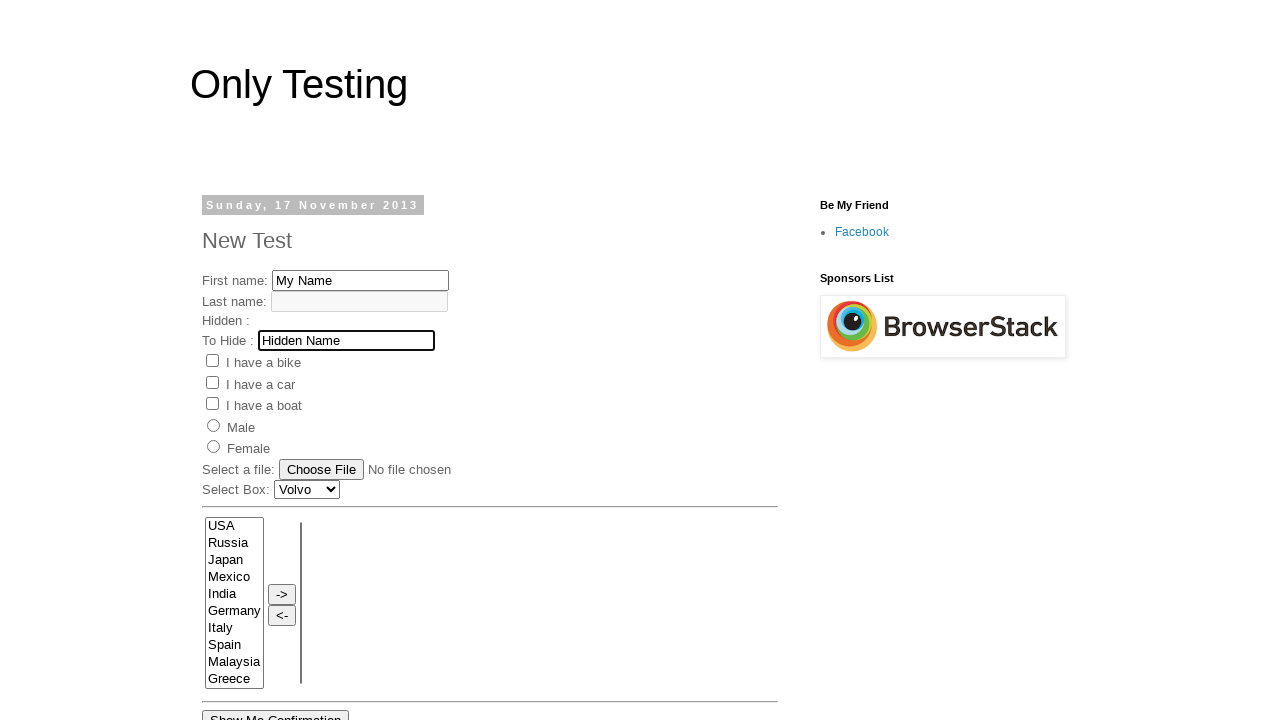

Clicked 'Click Here' link at (232, 393) on text=Click Here
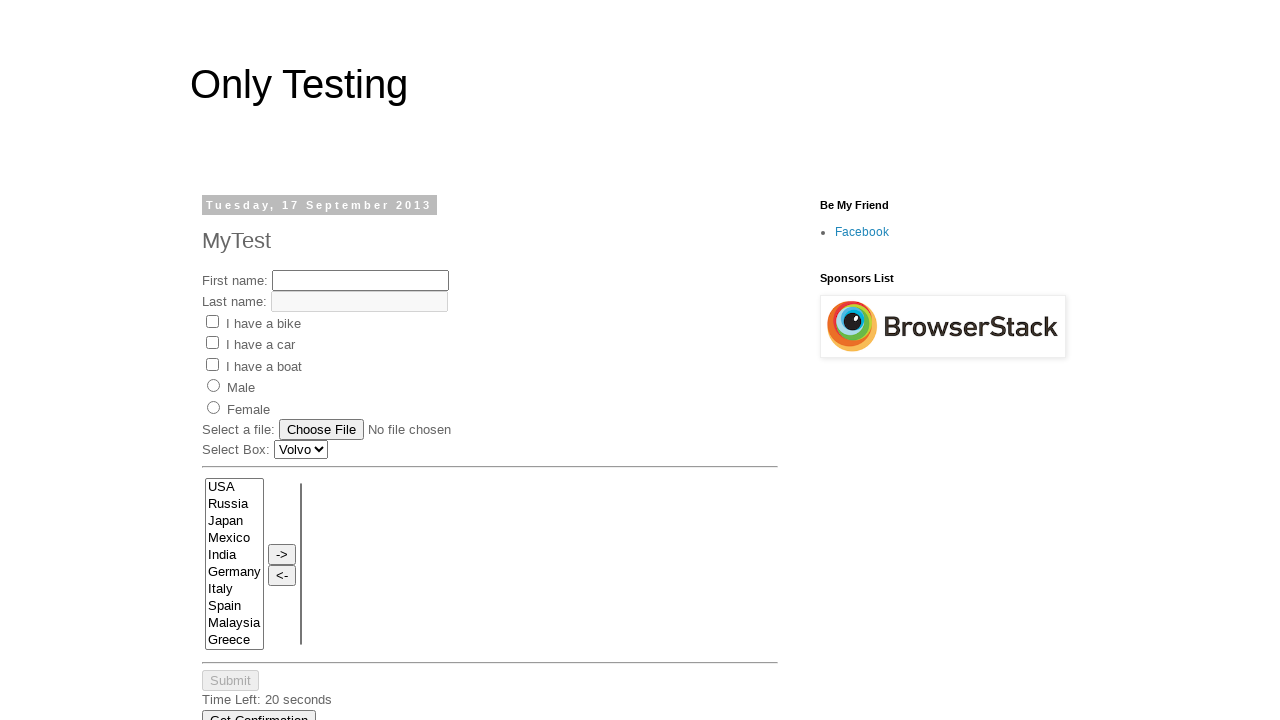

Waited 500ms for page to update
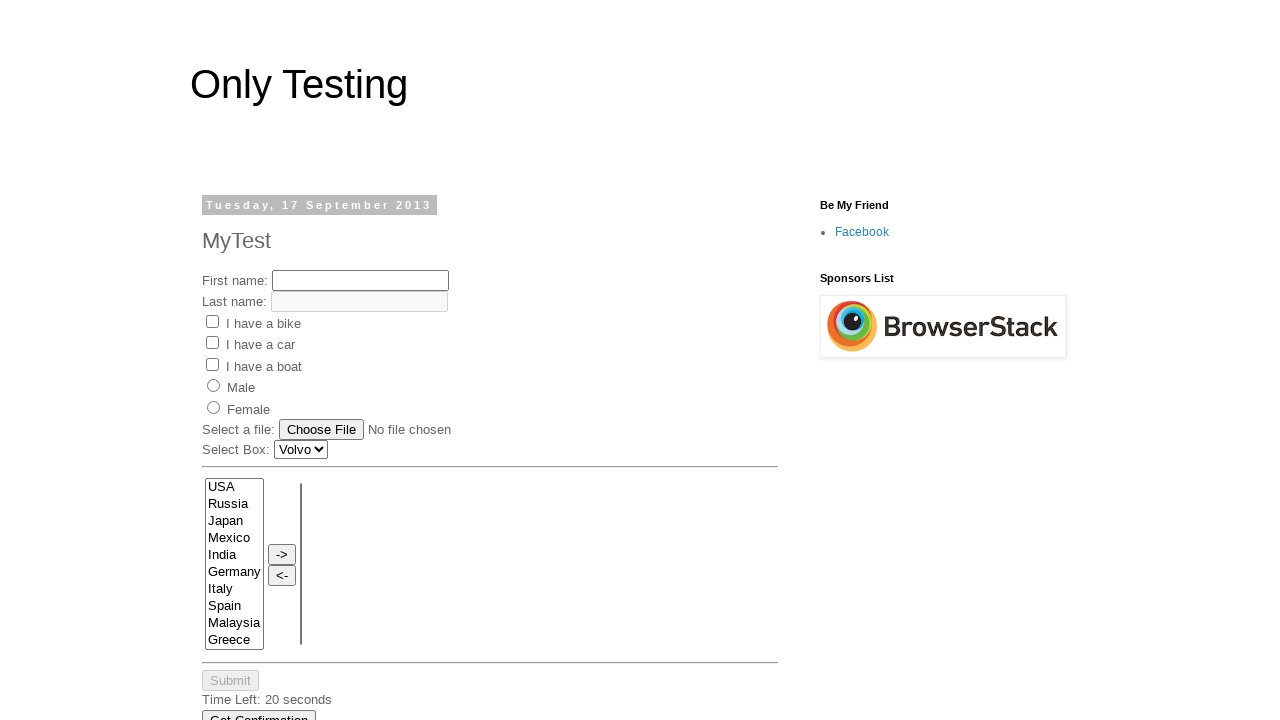

Filled first name field again with 'My second Name' on input[name='fname']
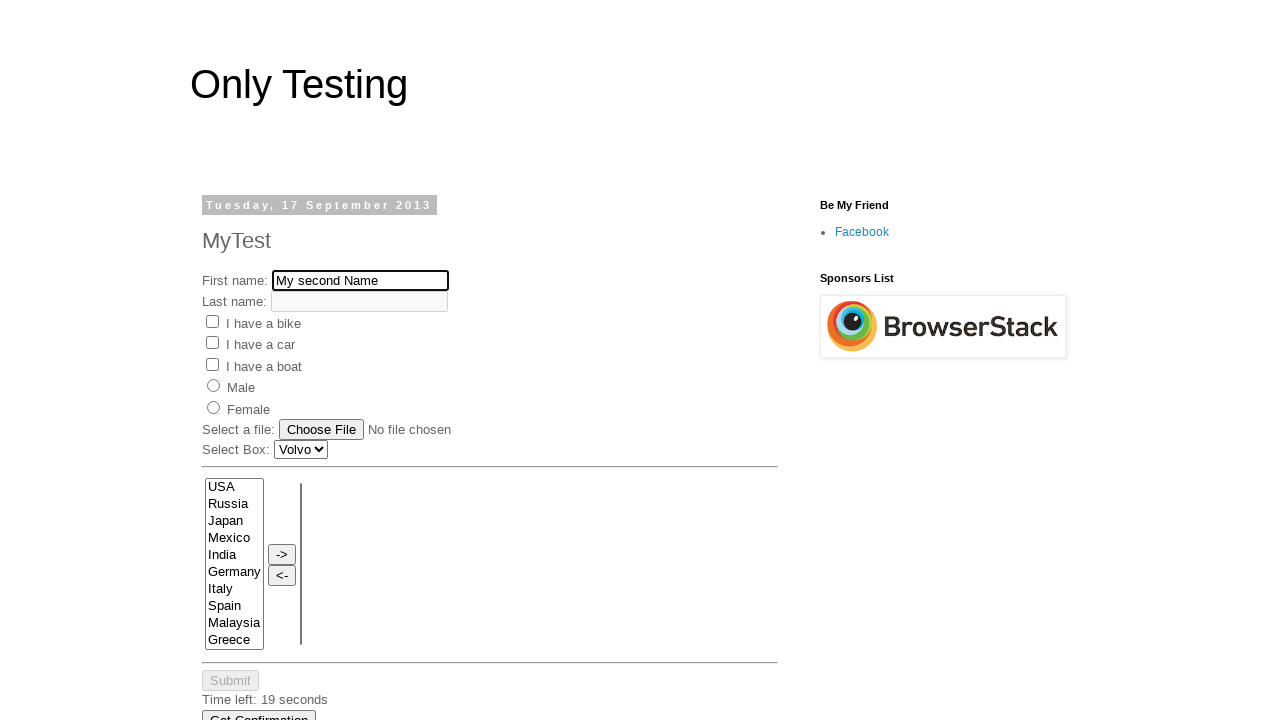

Waiting for submit button to be enabled (attempt 1/60)
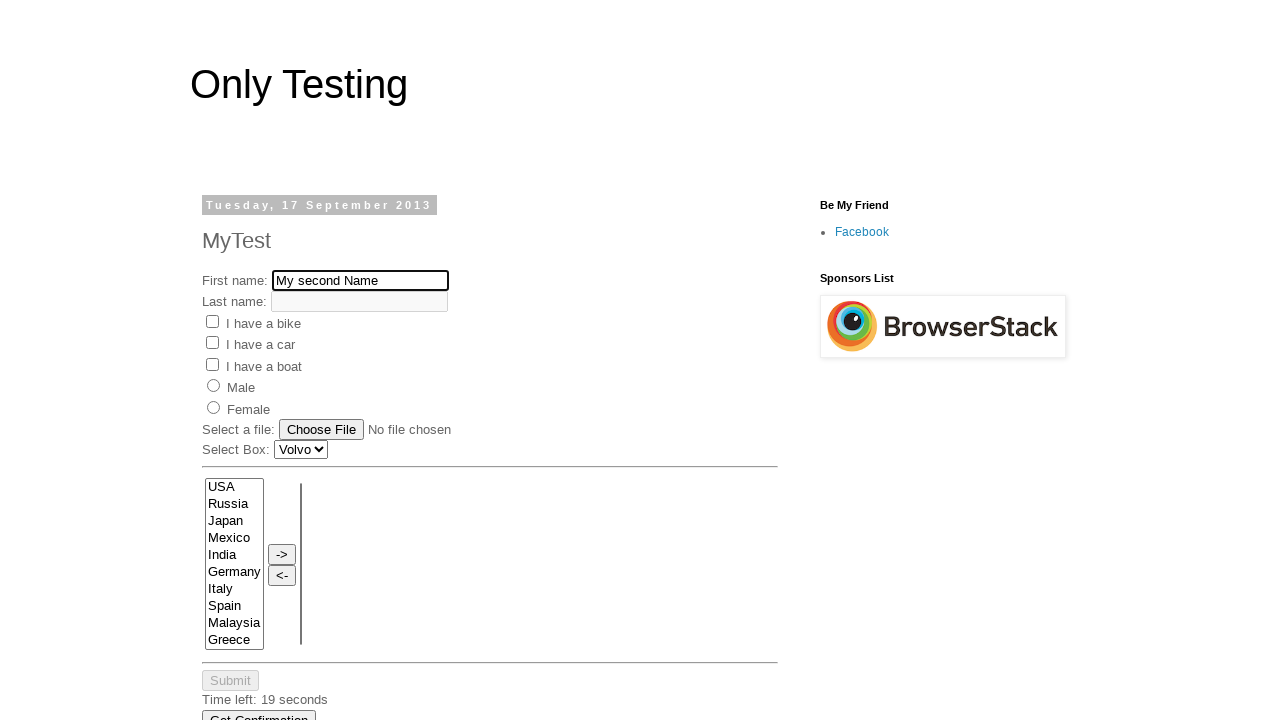

Waiting for submit button to be enabled (attempt 2/60)
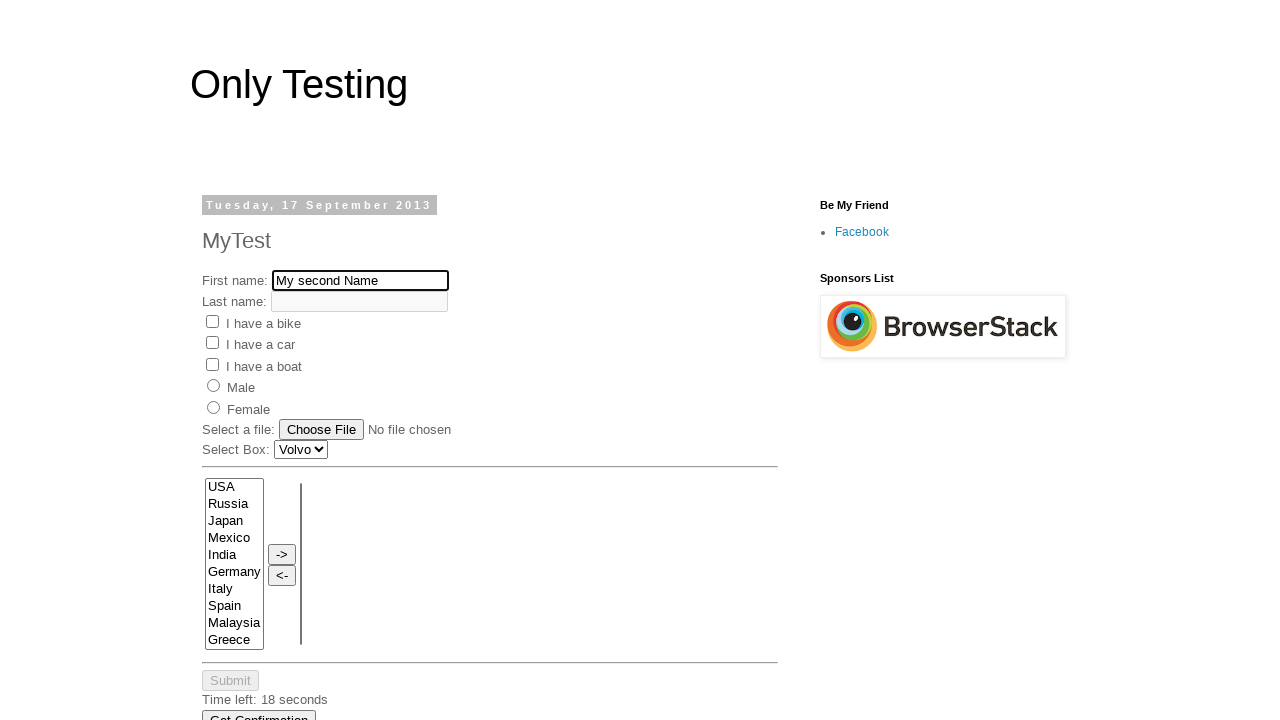

Waiting for submit button to be enabled (attempt 3/60)
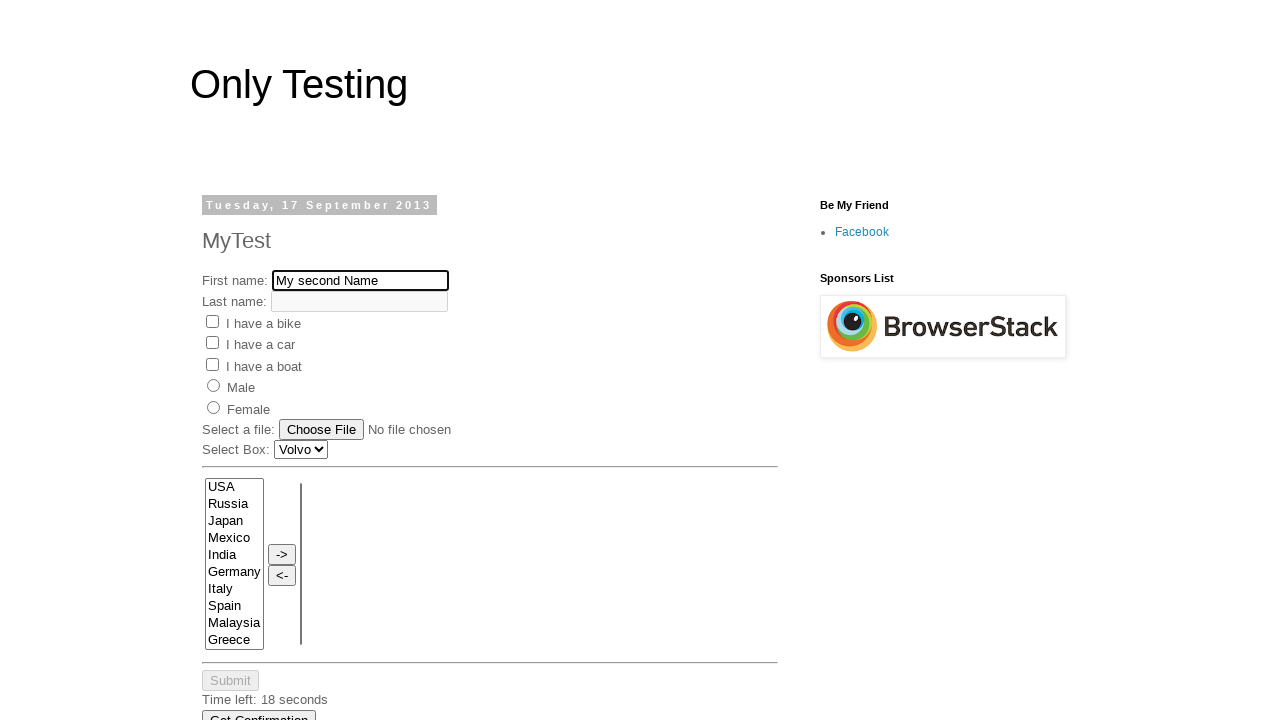

Waiting for submit button to be enabled (attempt 4/60)
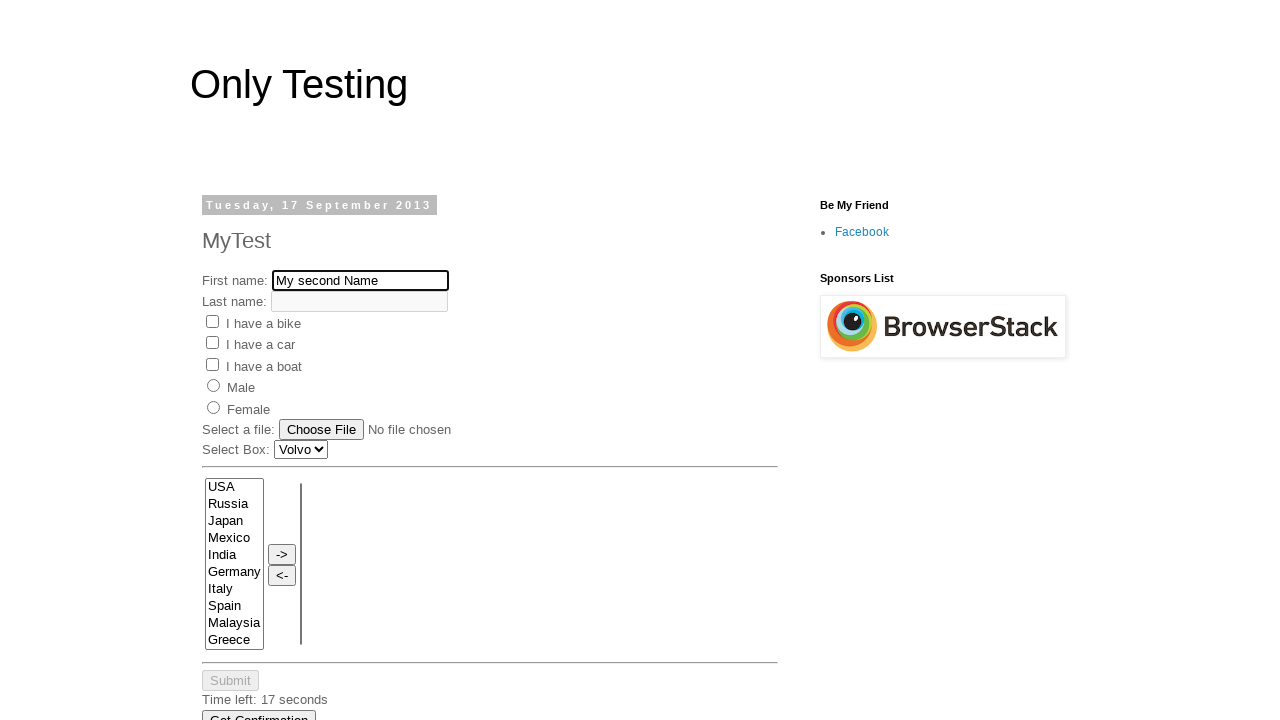

Waiting for submit button to be enabled (attempt 5/60)
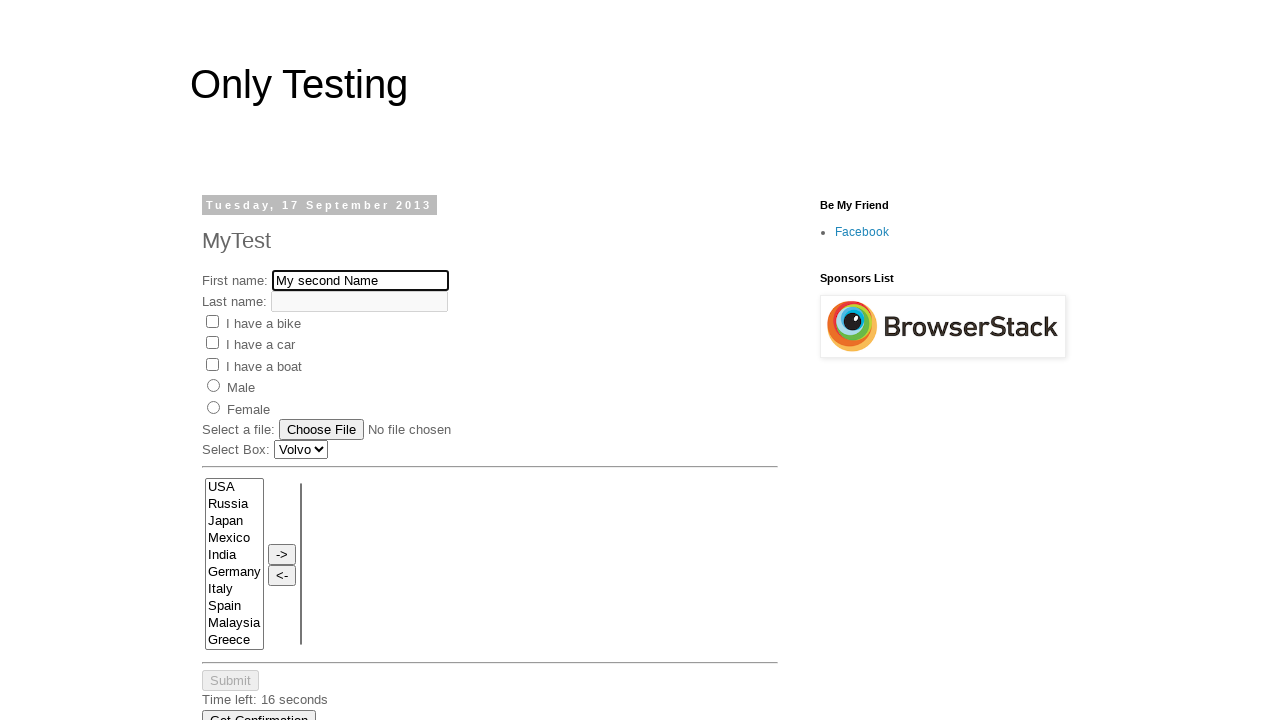

Waiting for submit button to be enabled (attempt 6/60)
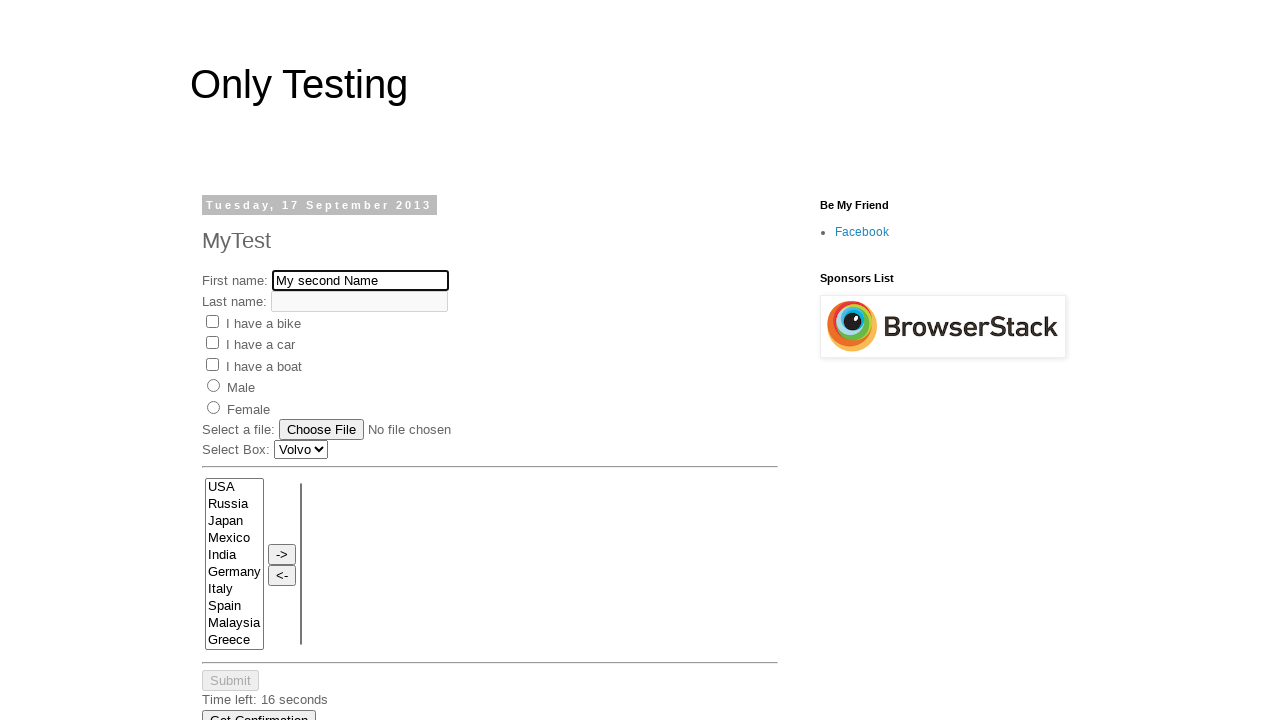

Waiting for submit button to be enabled (attempt 7/60)
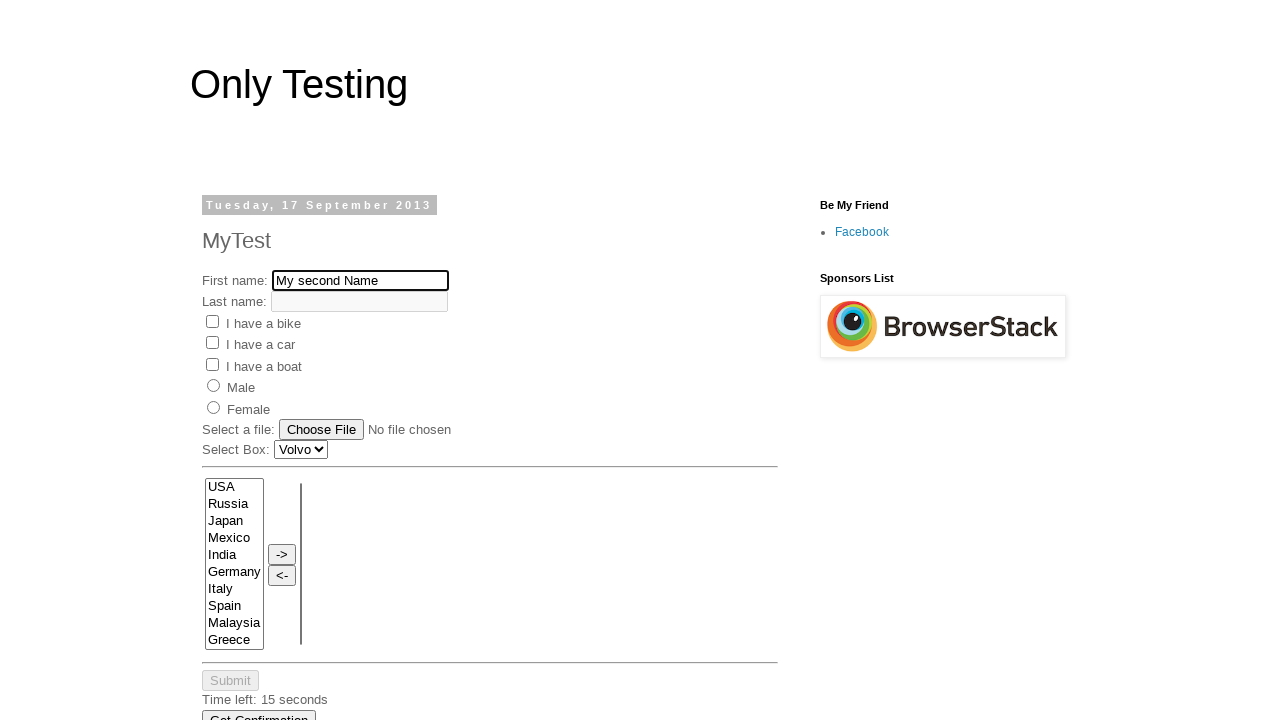

Waiting for submit button to be enabled (attempt 8/60)
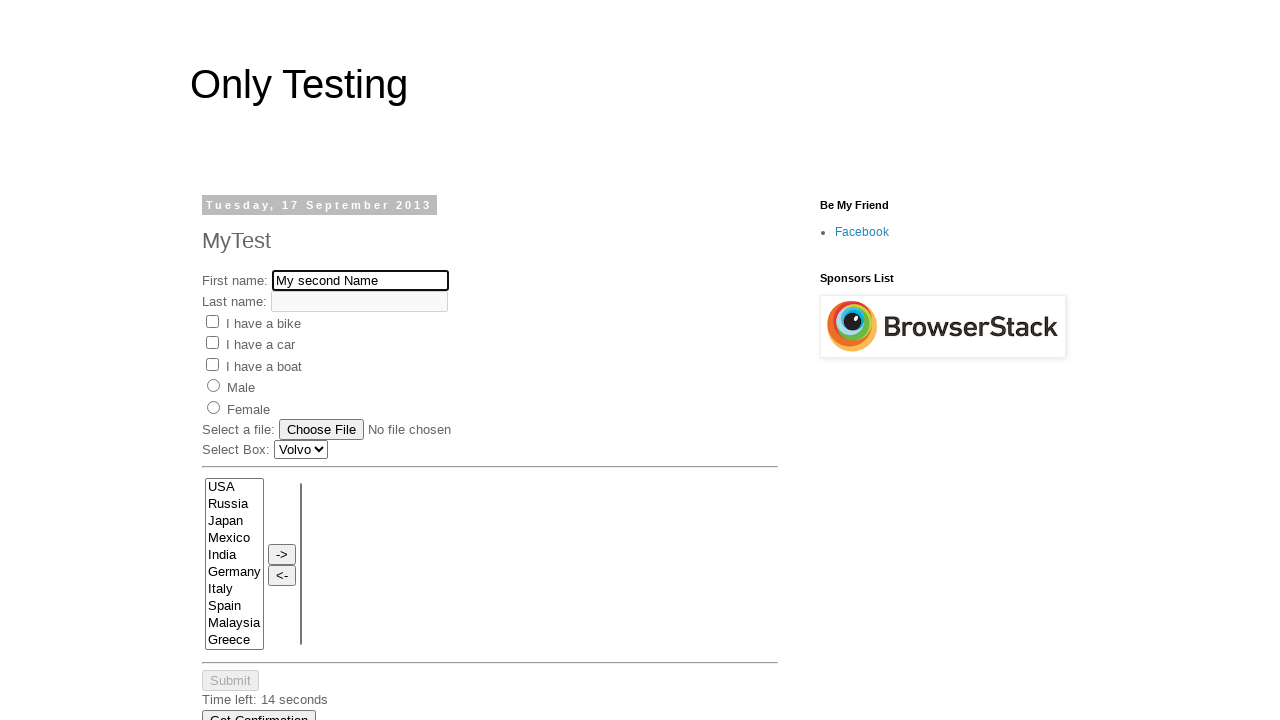

Waiting for submit button to be enabled (attempt 9/60)
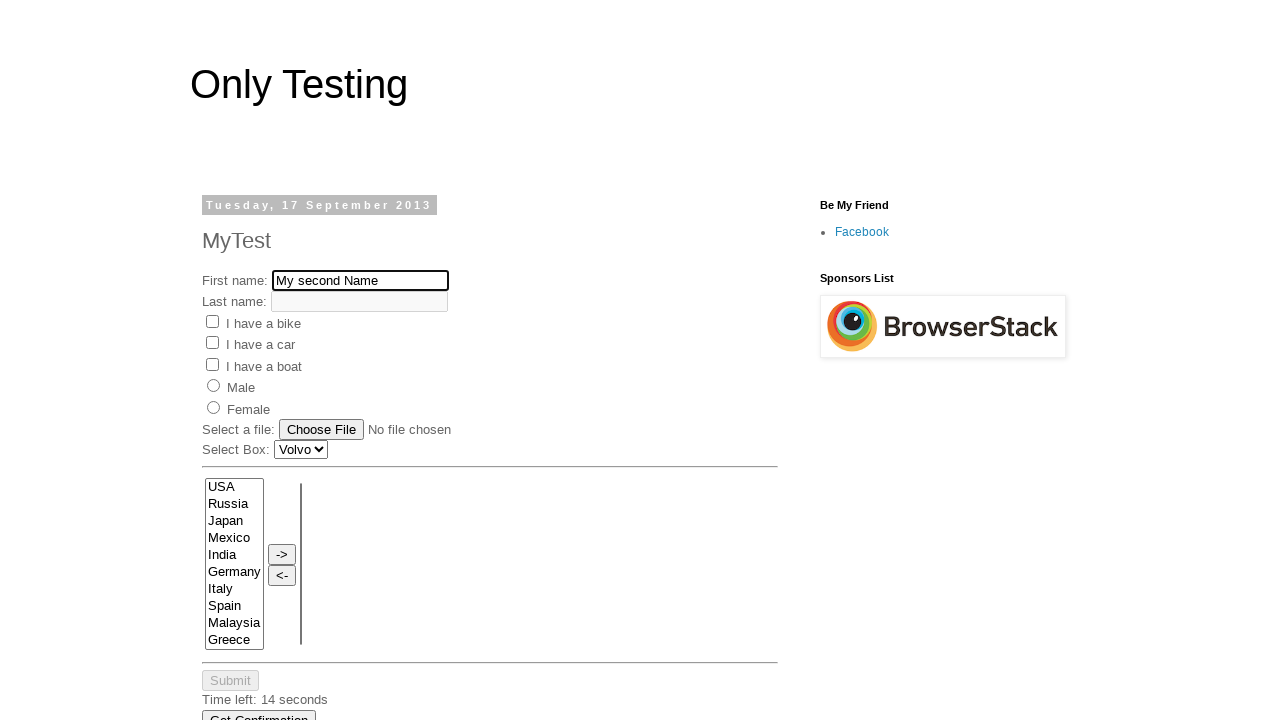

Waiting for submit button to be enabled (attempt 10/60)
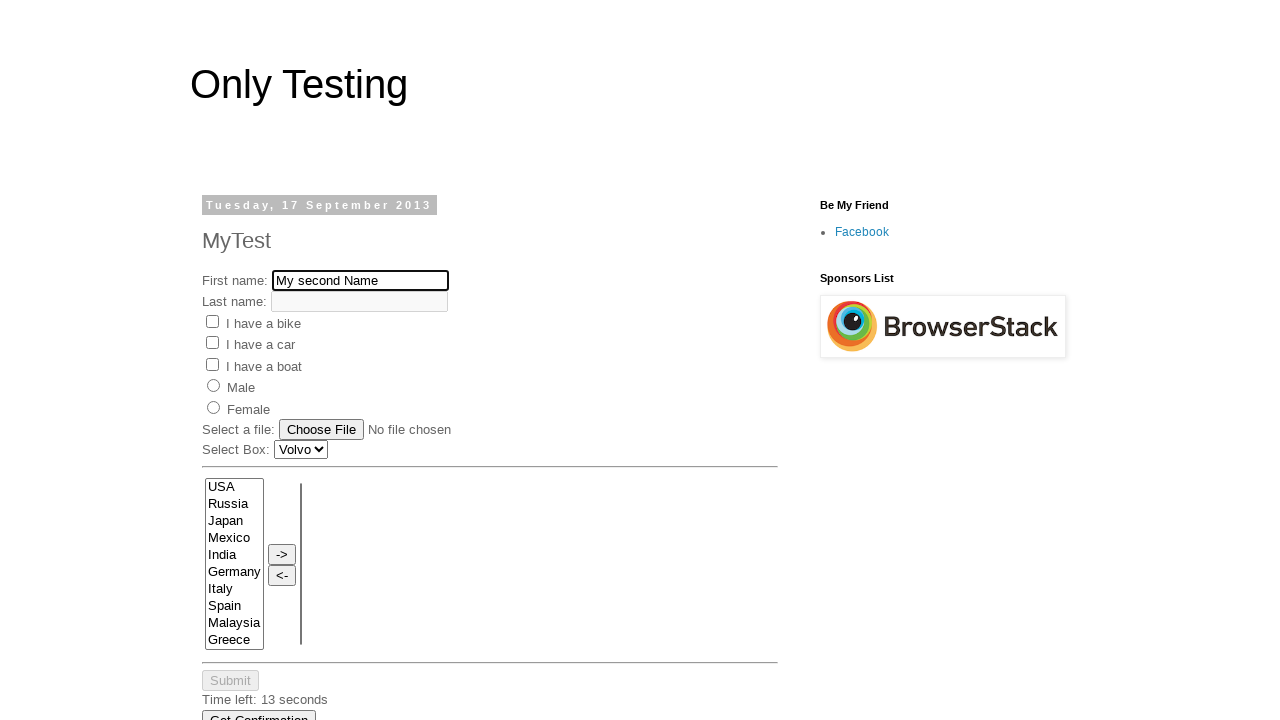

Waiting for submit button to be enabled (attempt 11/60)
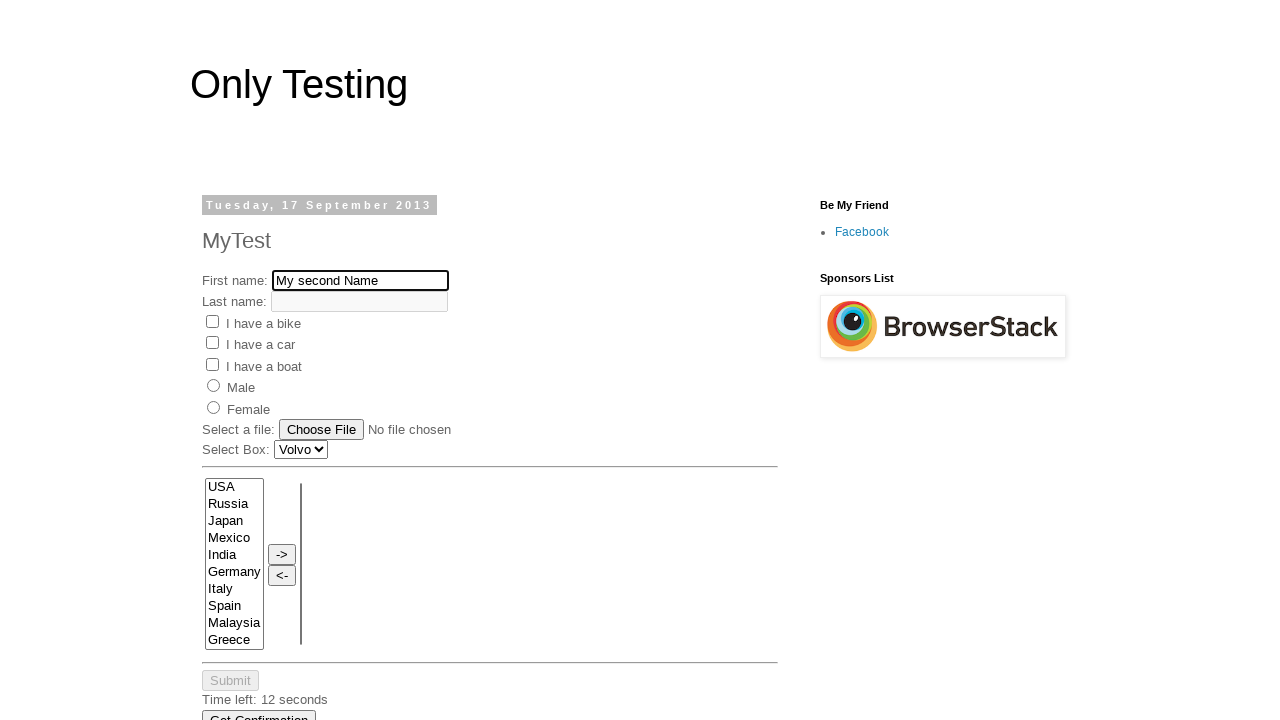

Waiting for submit button to be enabled (attempt 12/60)
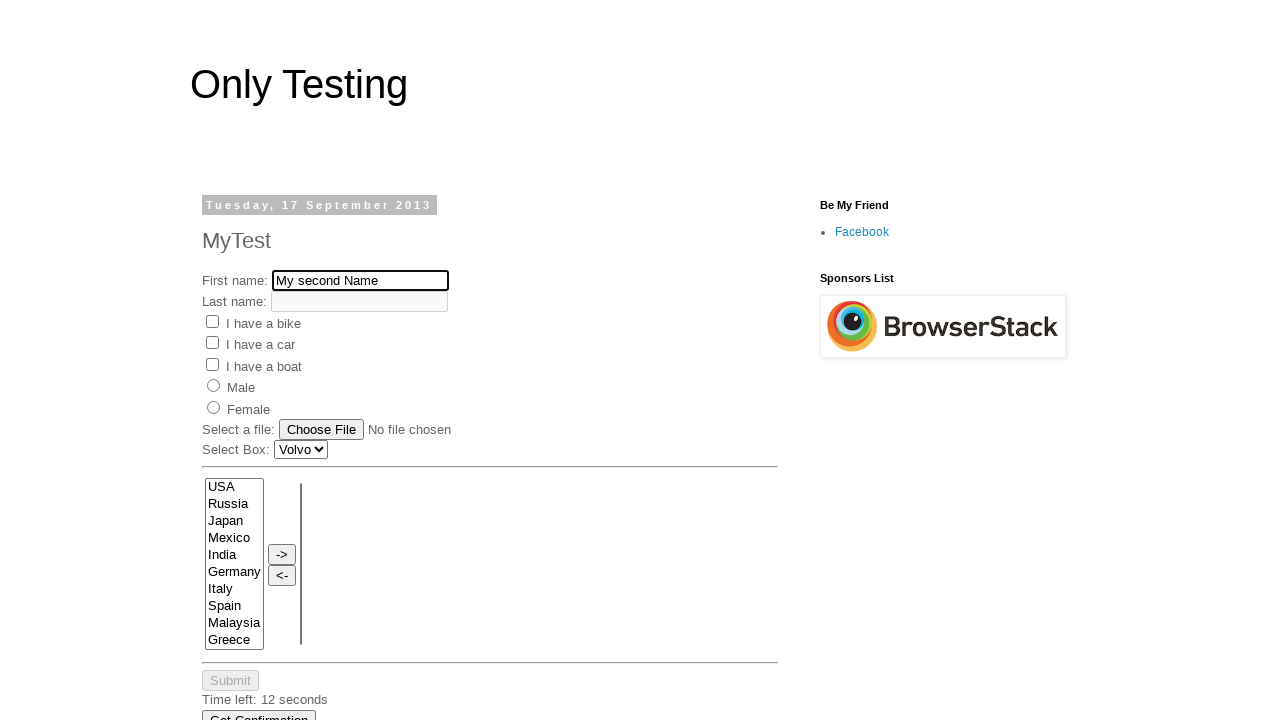

Waiting for submit button to be enabled (attempt 13/60)
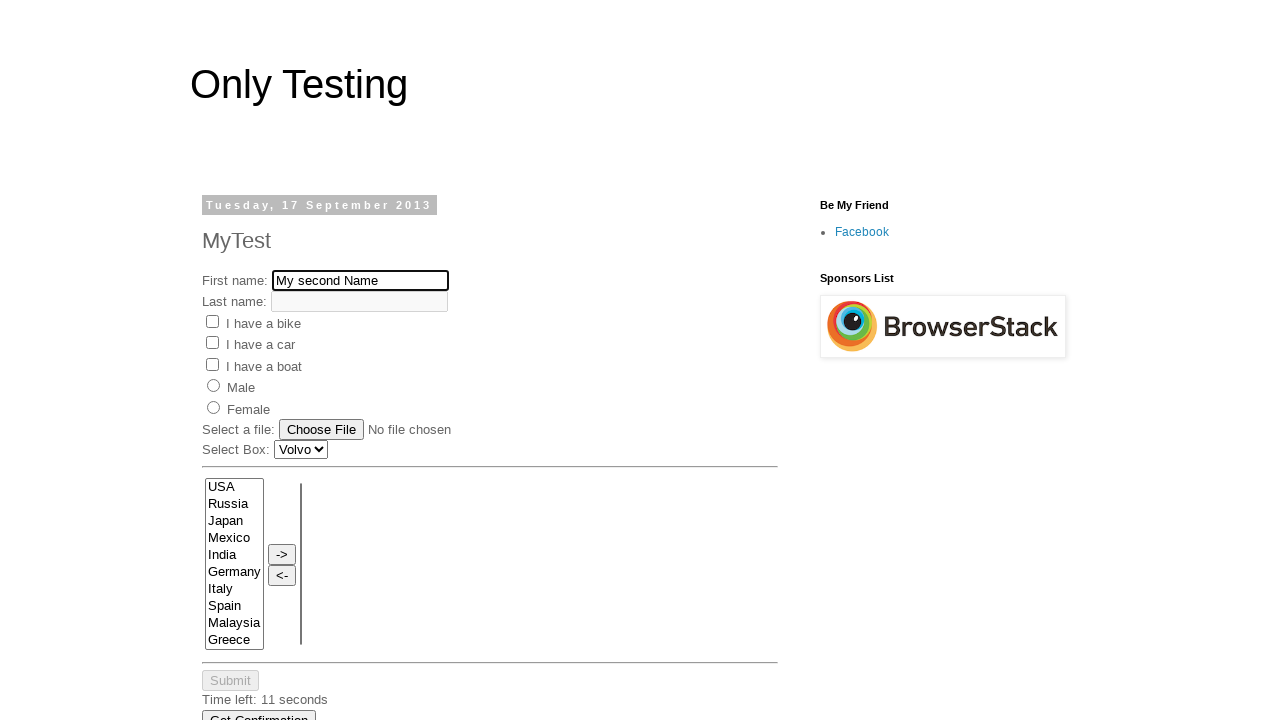

Waiting for submit button to be enabled (attempt 14/60)
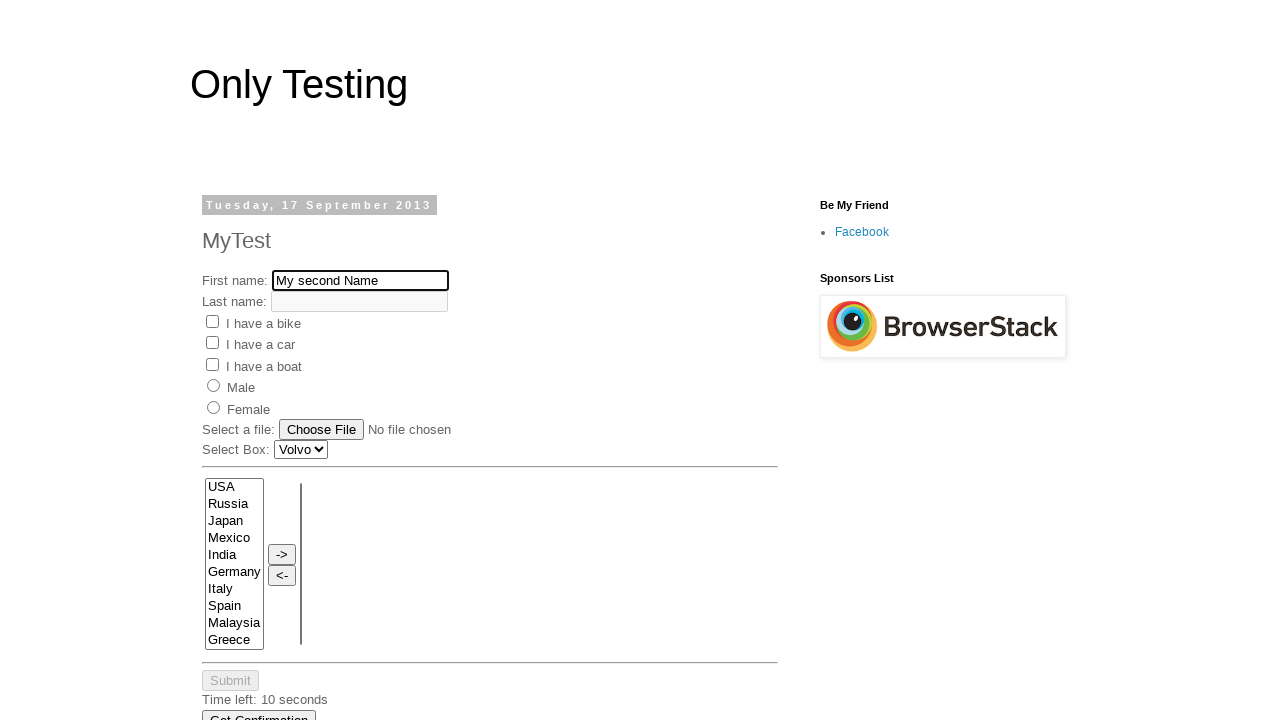

Waiting for submit button to be enabled (attempt 15/60)
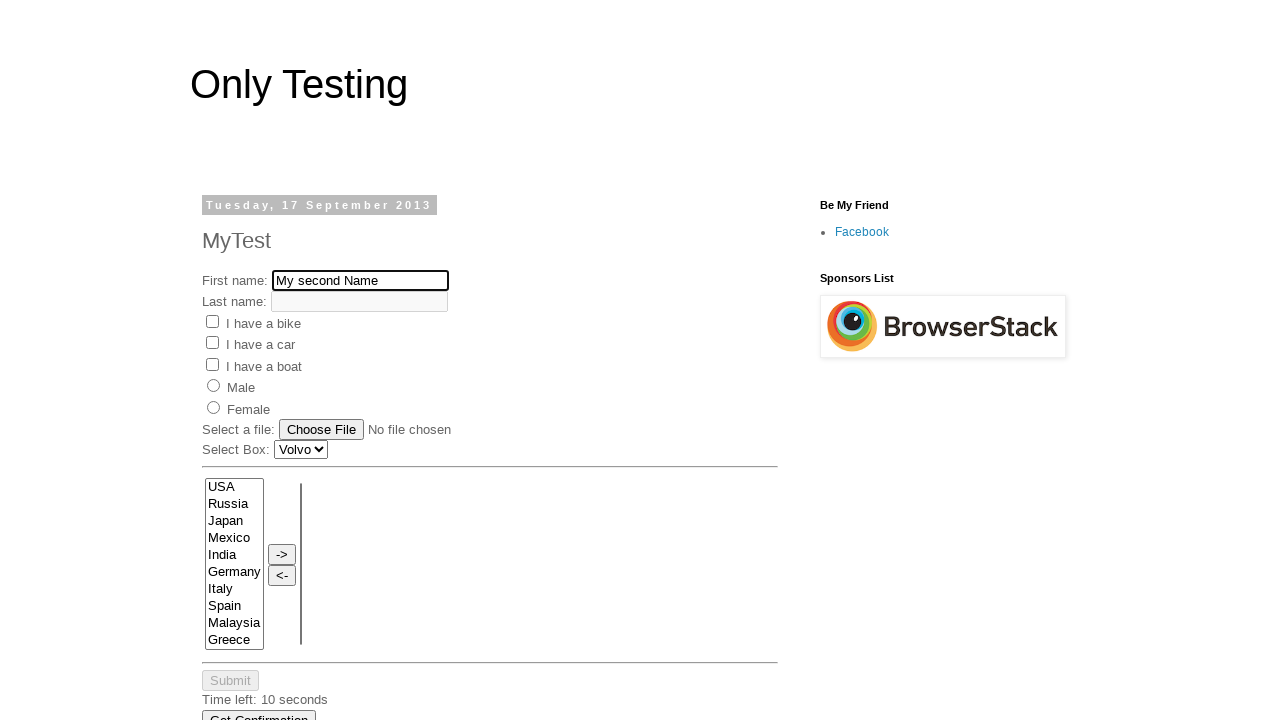

Waiting for submit button to be enabled (attempt 16/60)
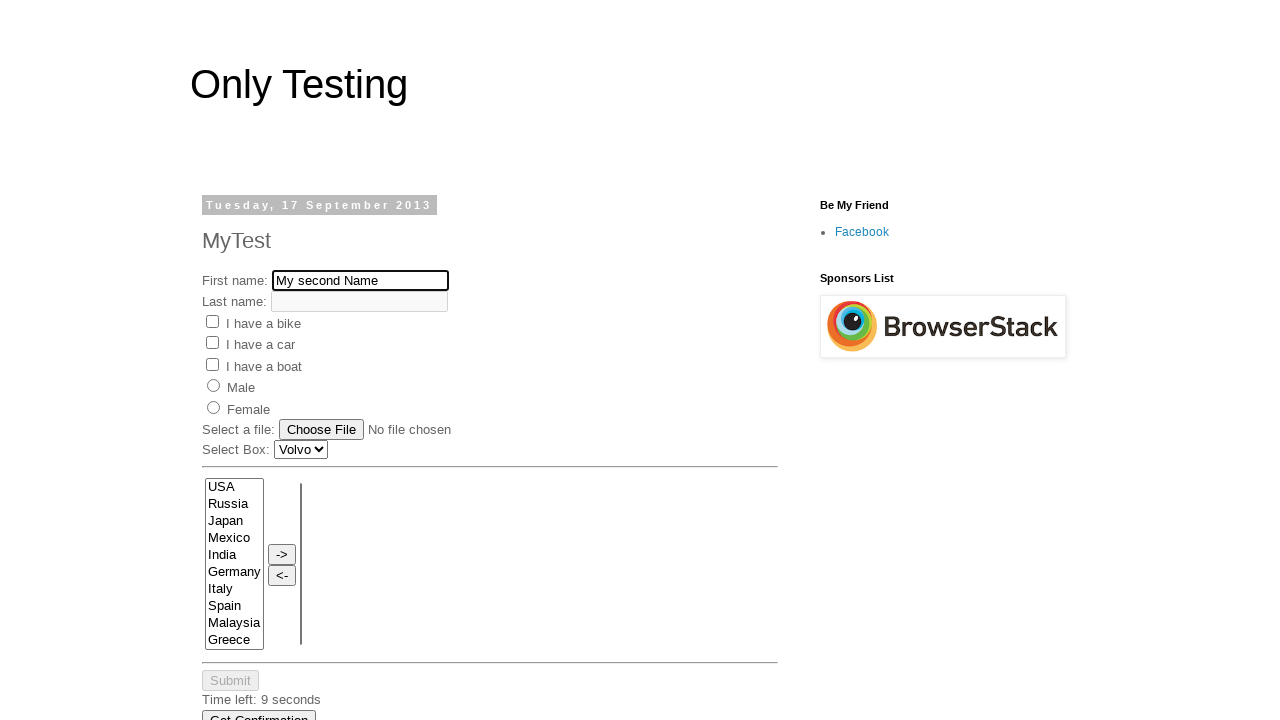

Waiting for submit button to be enabled (attempt 17/60)
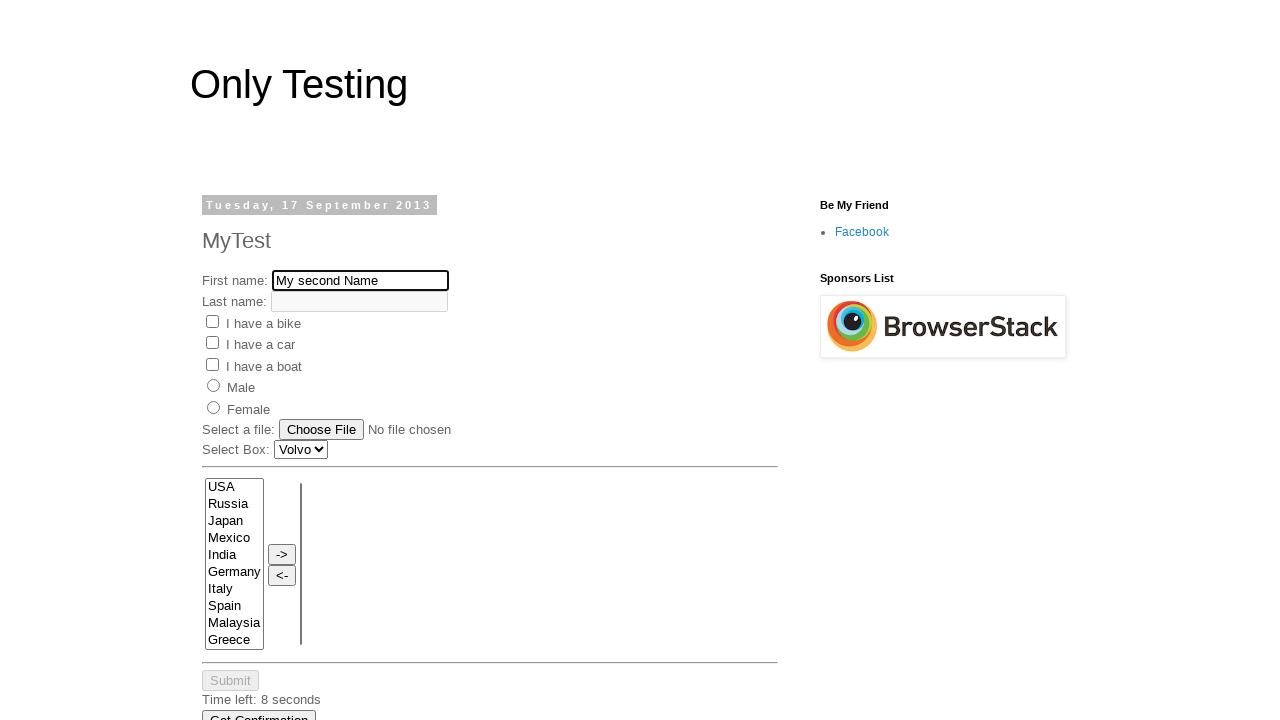

Waiting for submit button to be enabled (attempt 18/60)
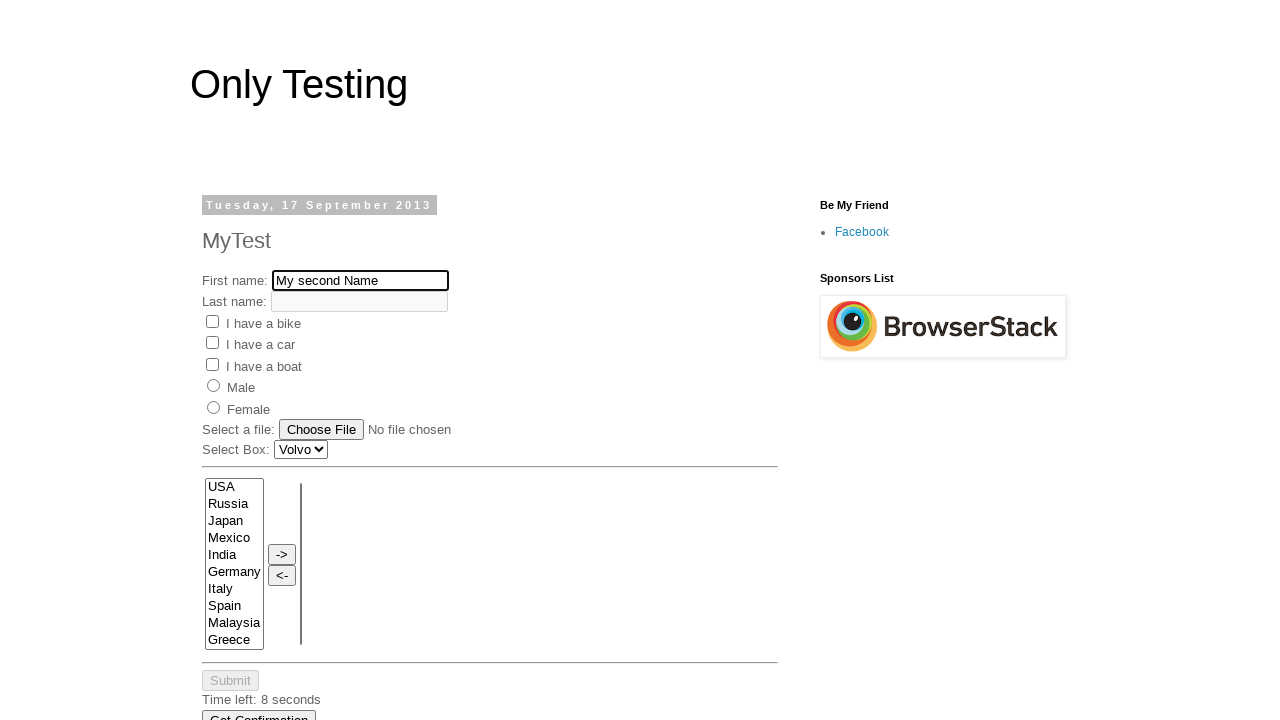

Waiting for submit button to be enabled (attempt 19/60)
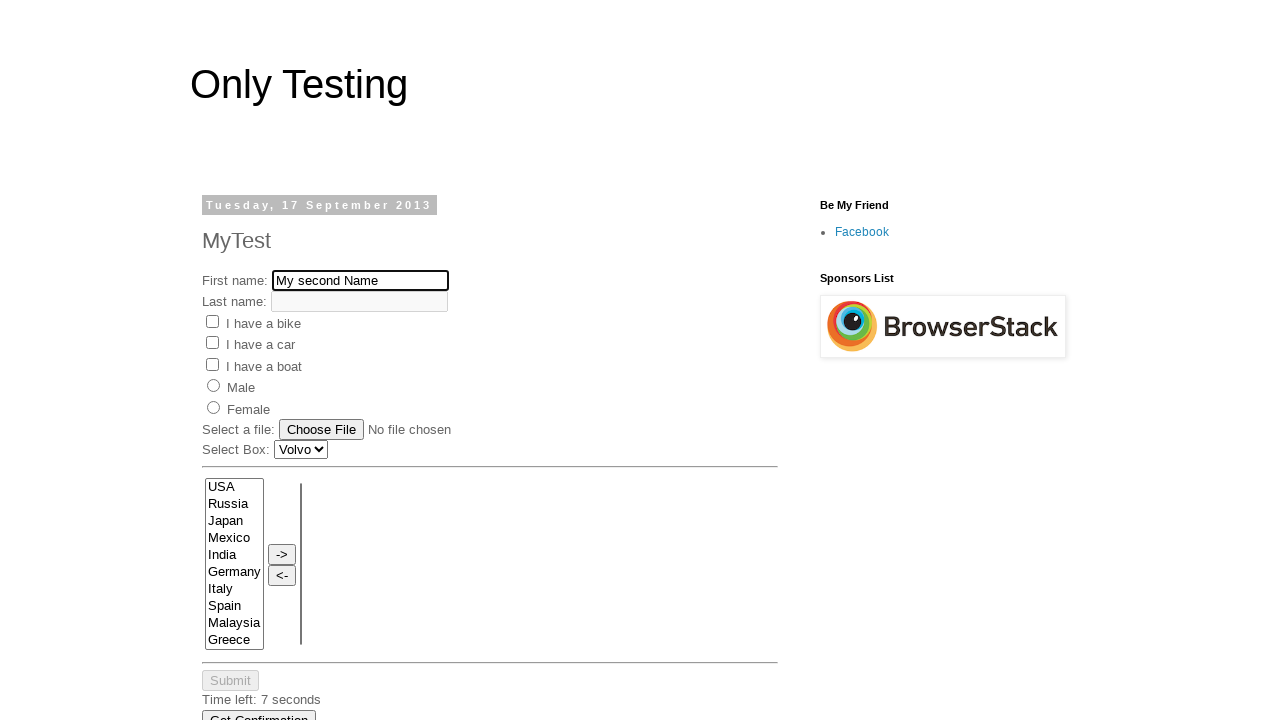

Waiting for submit button to be enabled (attempt 20/60)
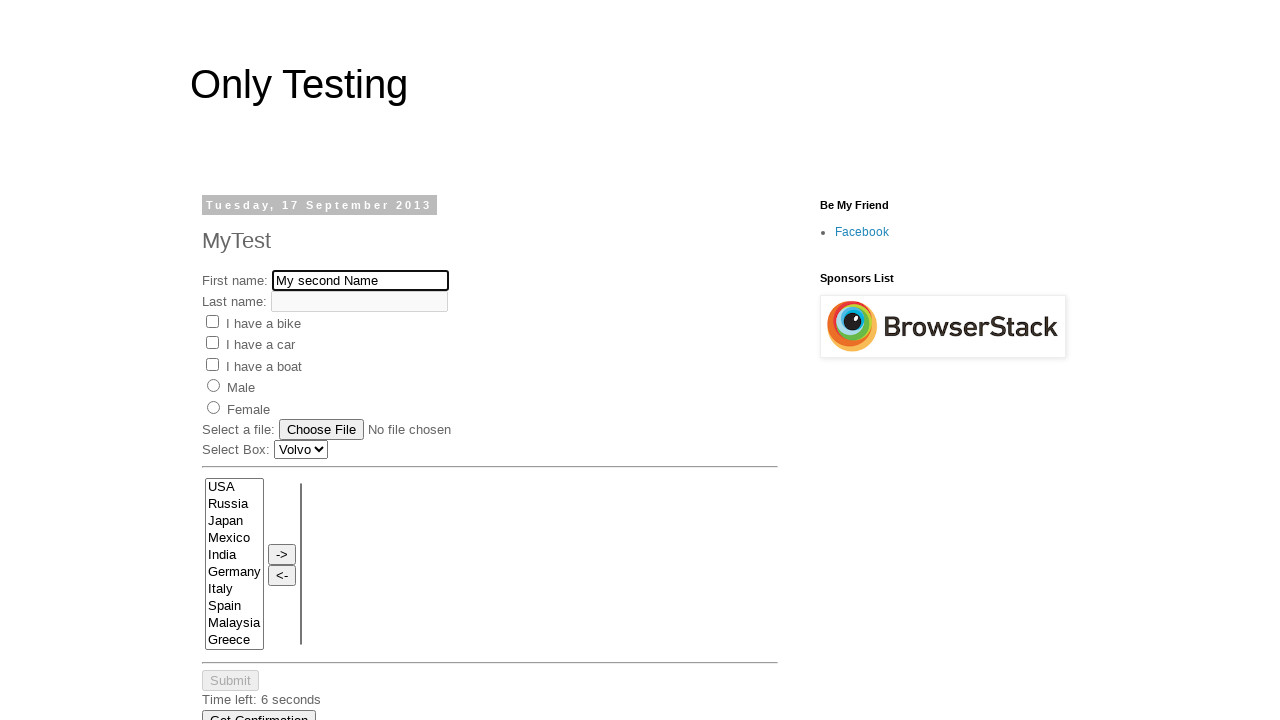

Waiting for submit button to be enabled (attempt 21/60)
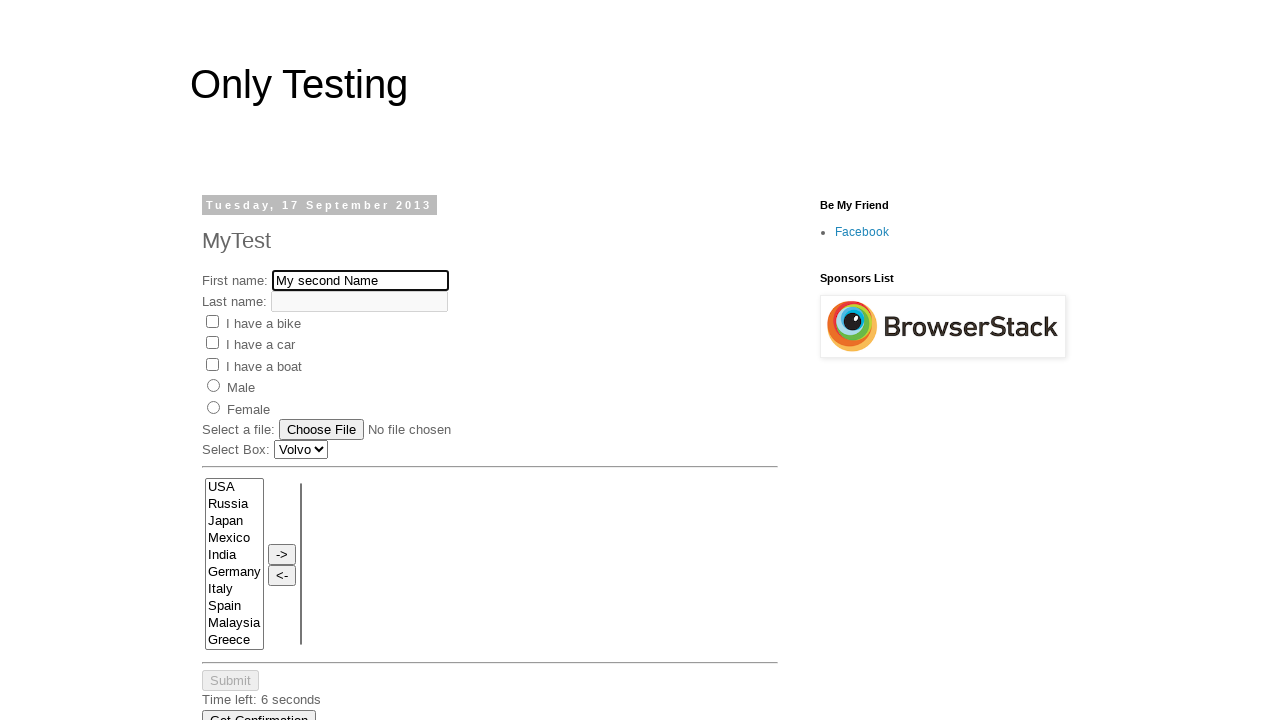

Waiting for submit button to be enabled (attempt 22/60)
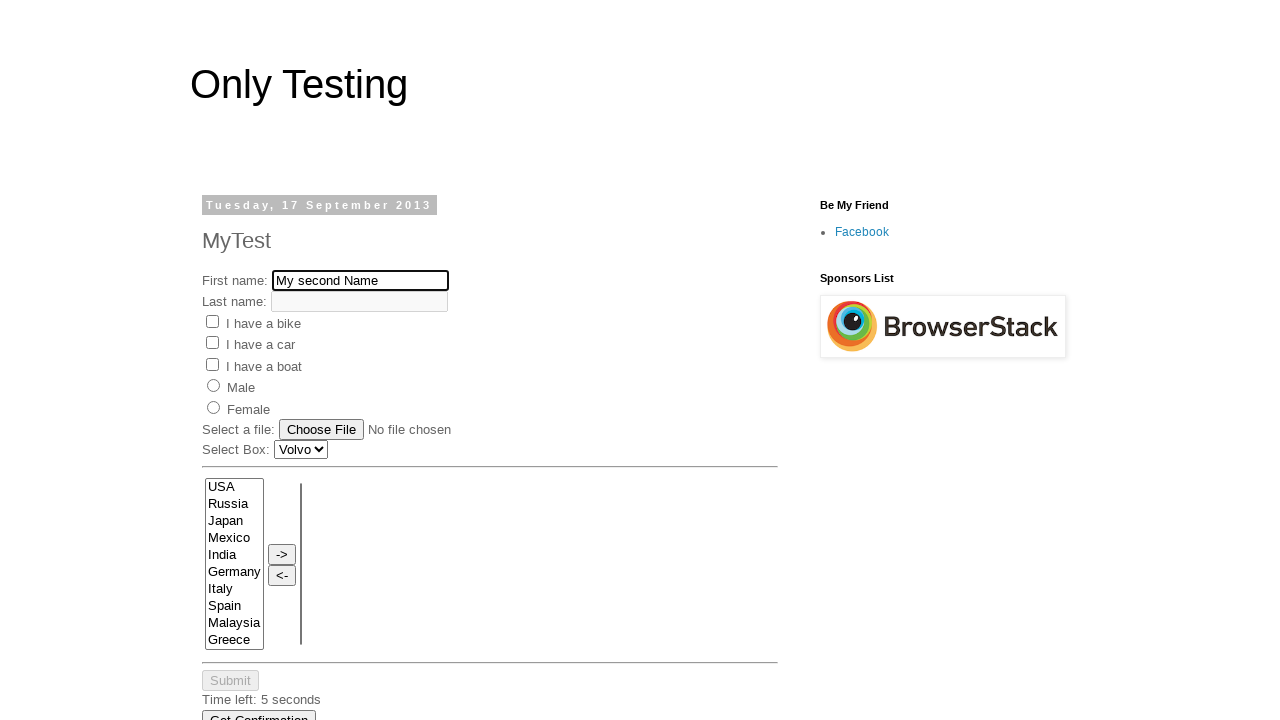

Waiting for submit button to be enabled (attempt 23/60)
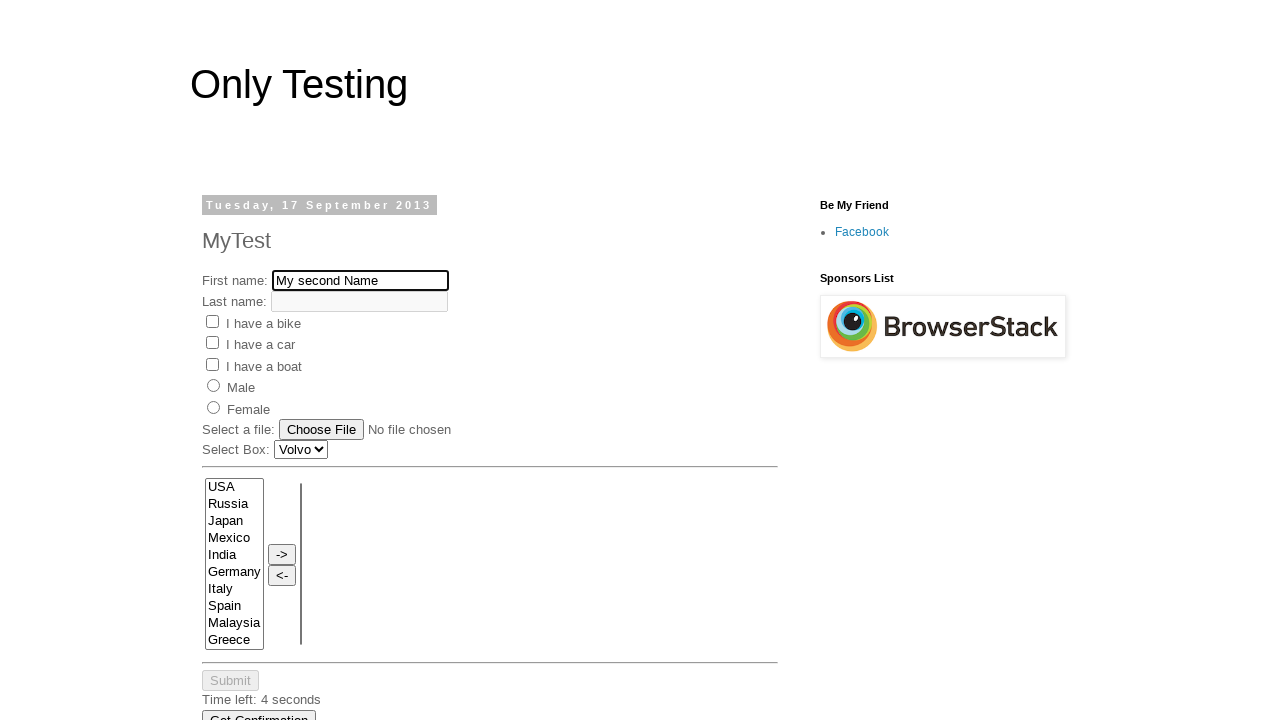

Waiting for submit button to be enabled (attempt 24/60)
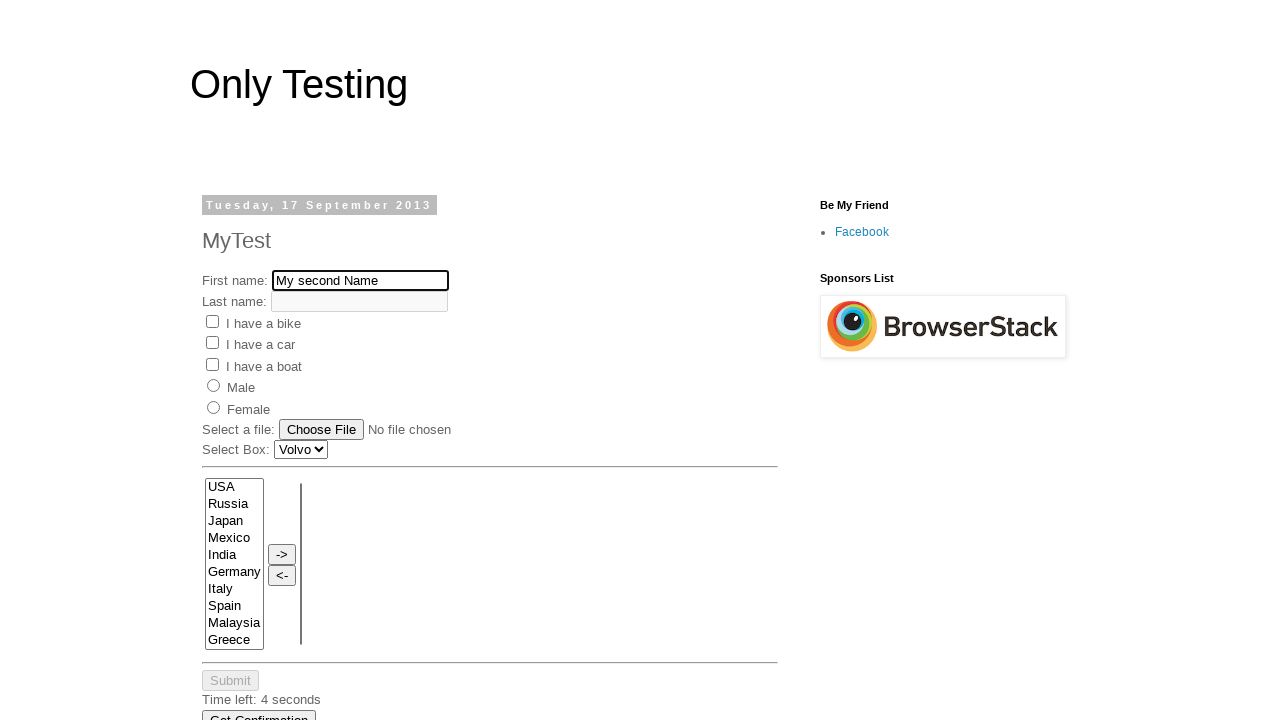

Waiting for submit button to be enabled (attempt 25/60)
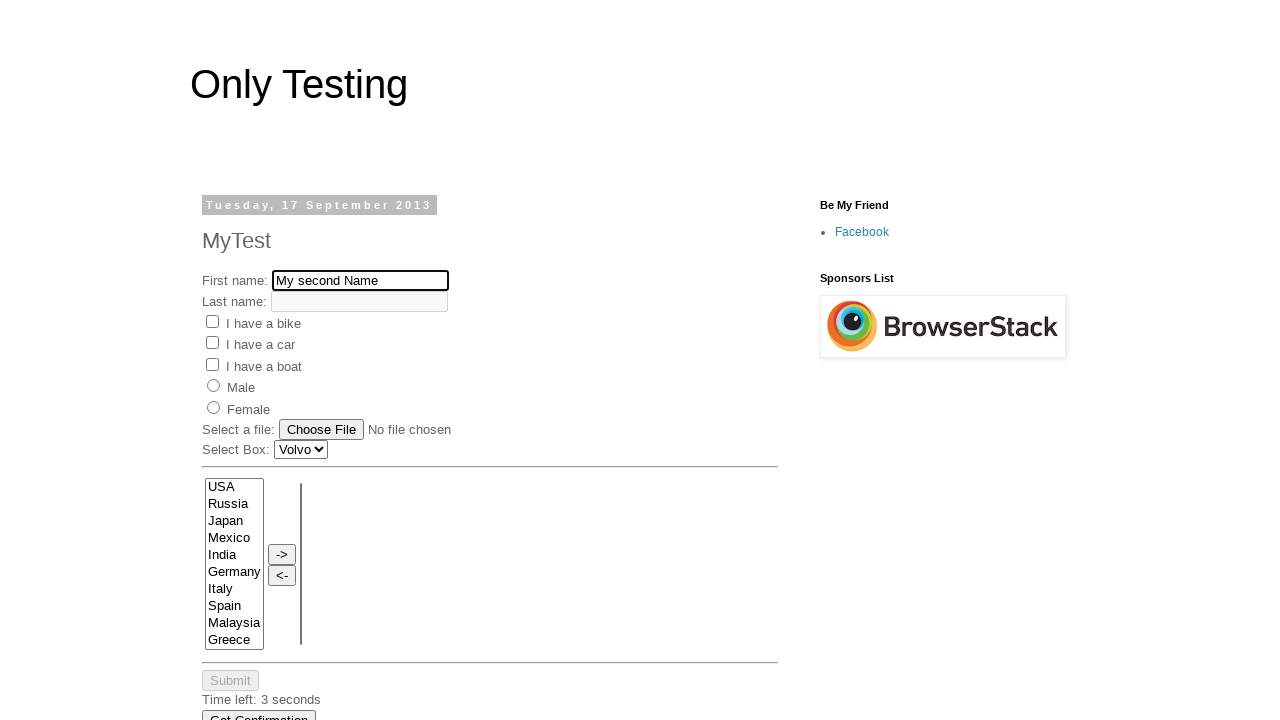

Waiting for submit button to be enabled (attempt 26/60)
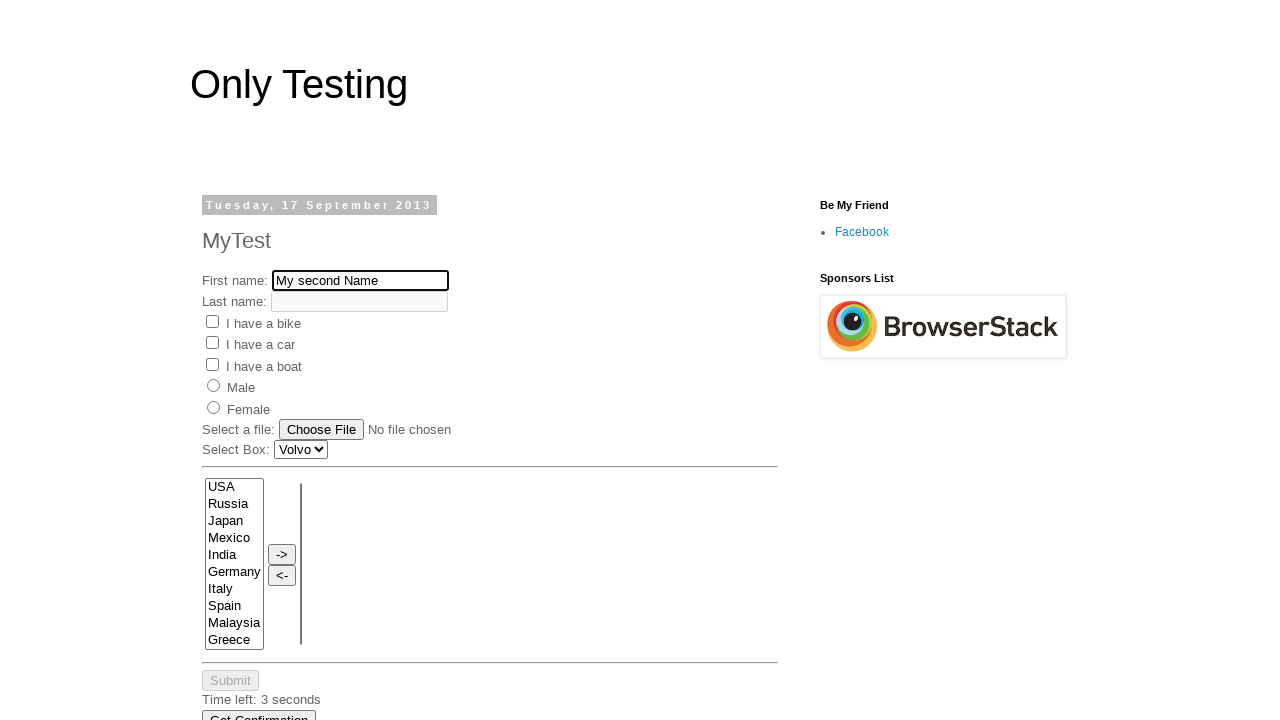

Waiting for submit button to be enabled (attempt 27/60)
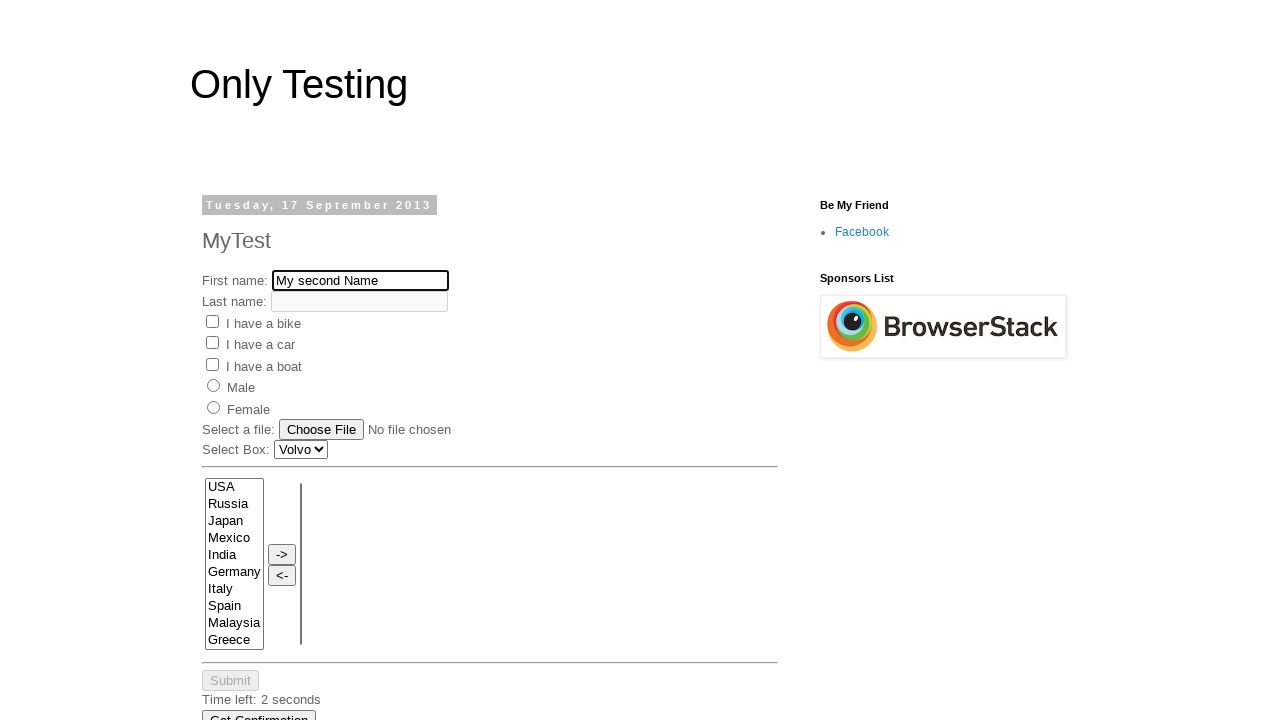

Waiting for submit button to be enabled (attempt 28/60)
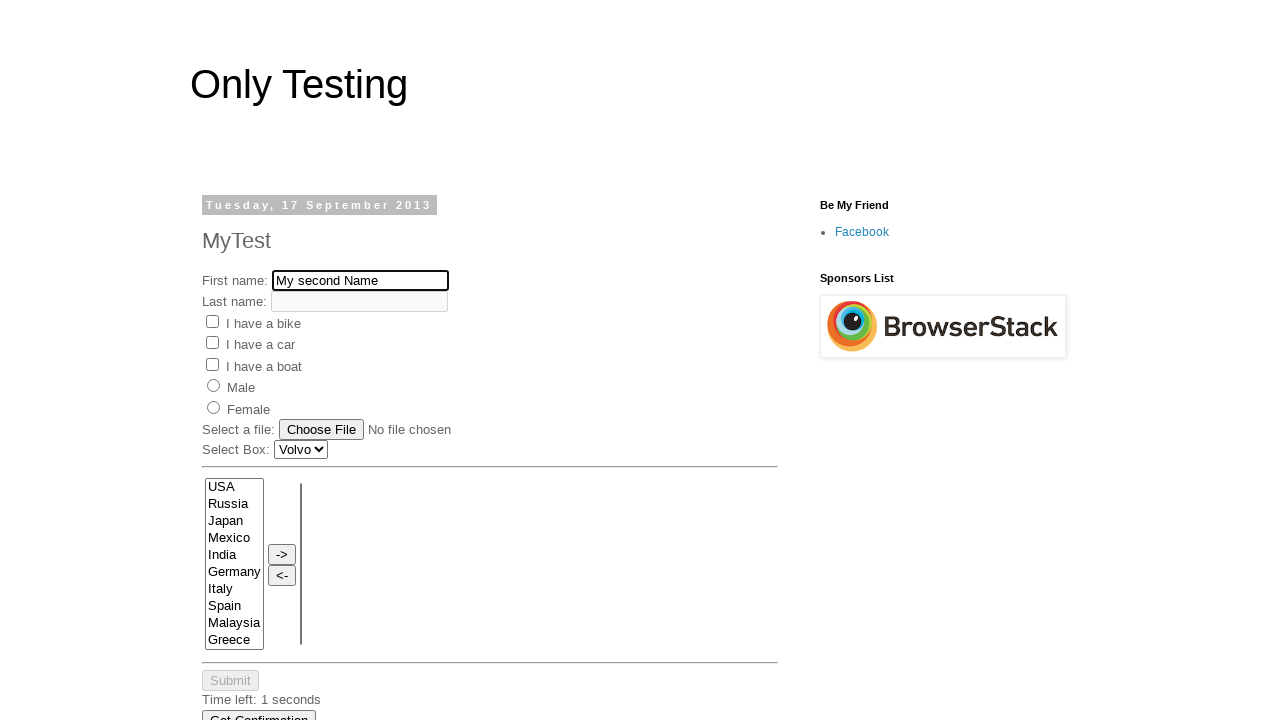

Waiting for submit button to be enabled (attempt 29/60)
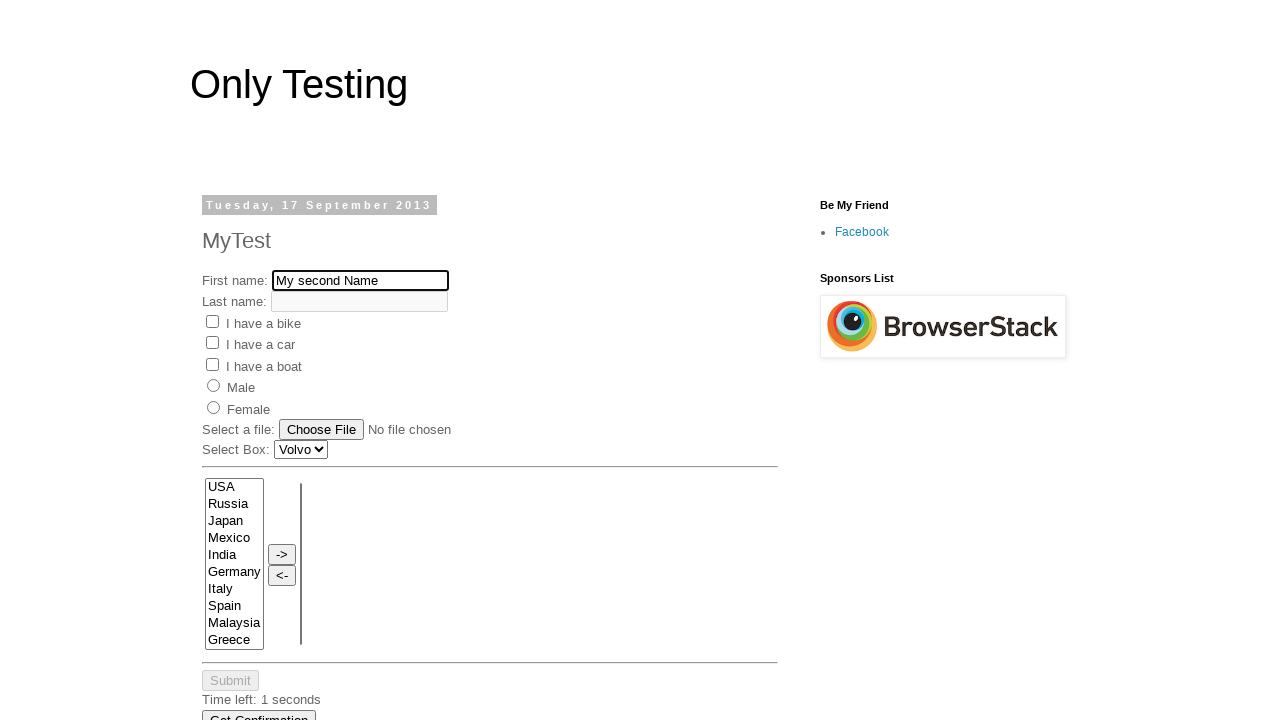

Submit button became enabled and was clicked at (230, 681) on #submitButton
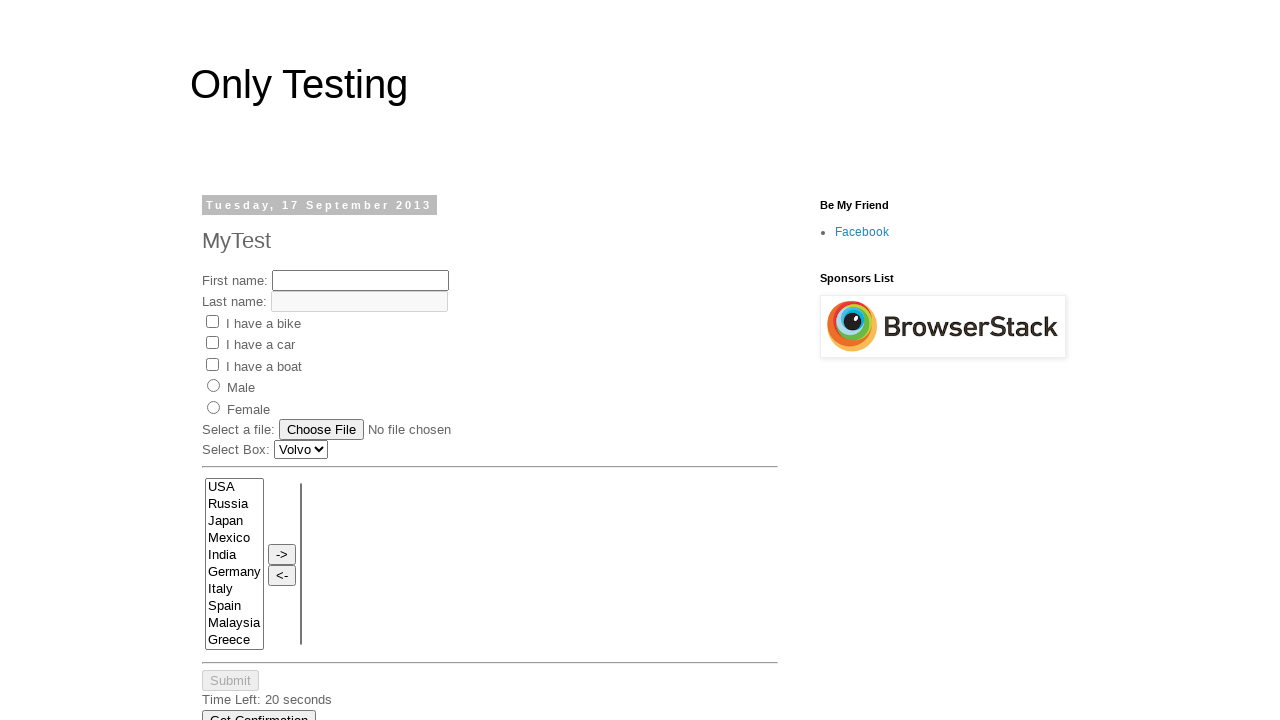

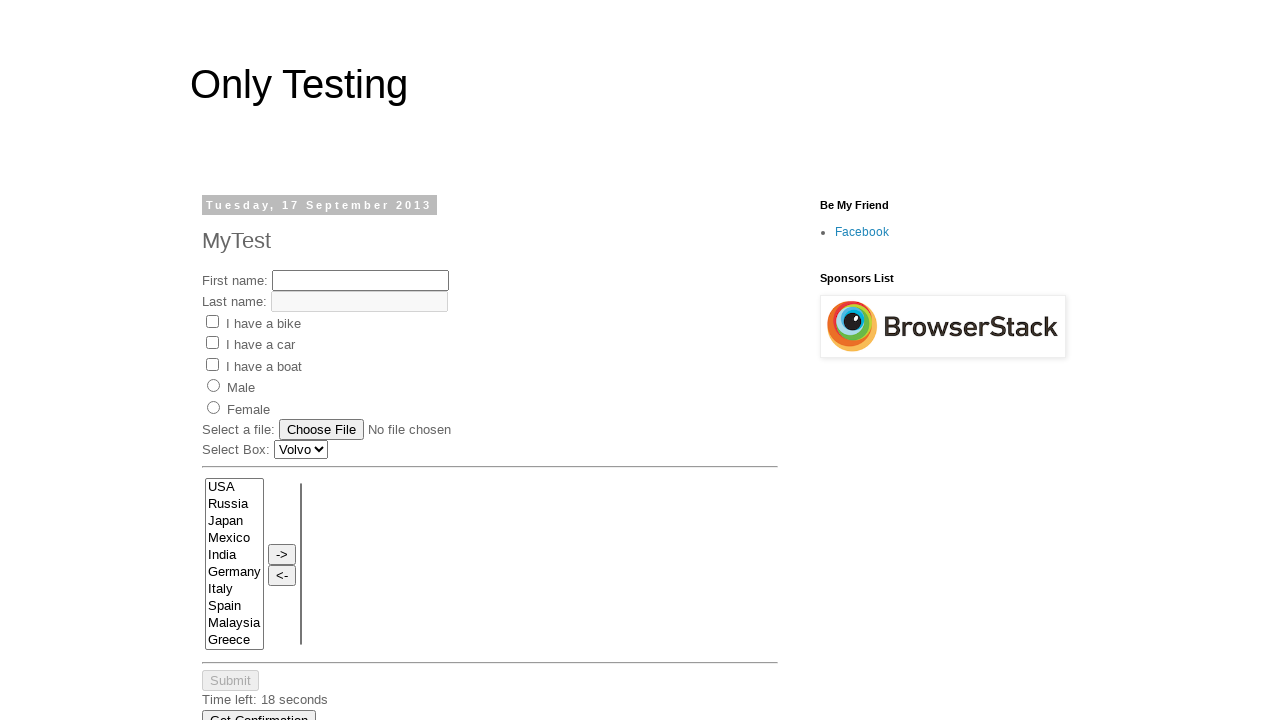